Tests file upload functionality on a CGI file upload form by selecting a file and submitting the form

Starting URL: http://cgi-lib.berkeley.edu/ex/fup.html

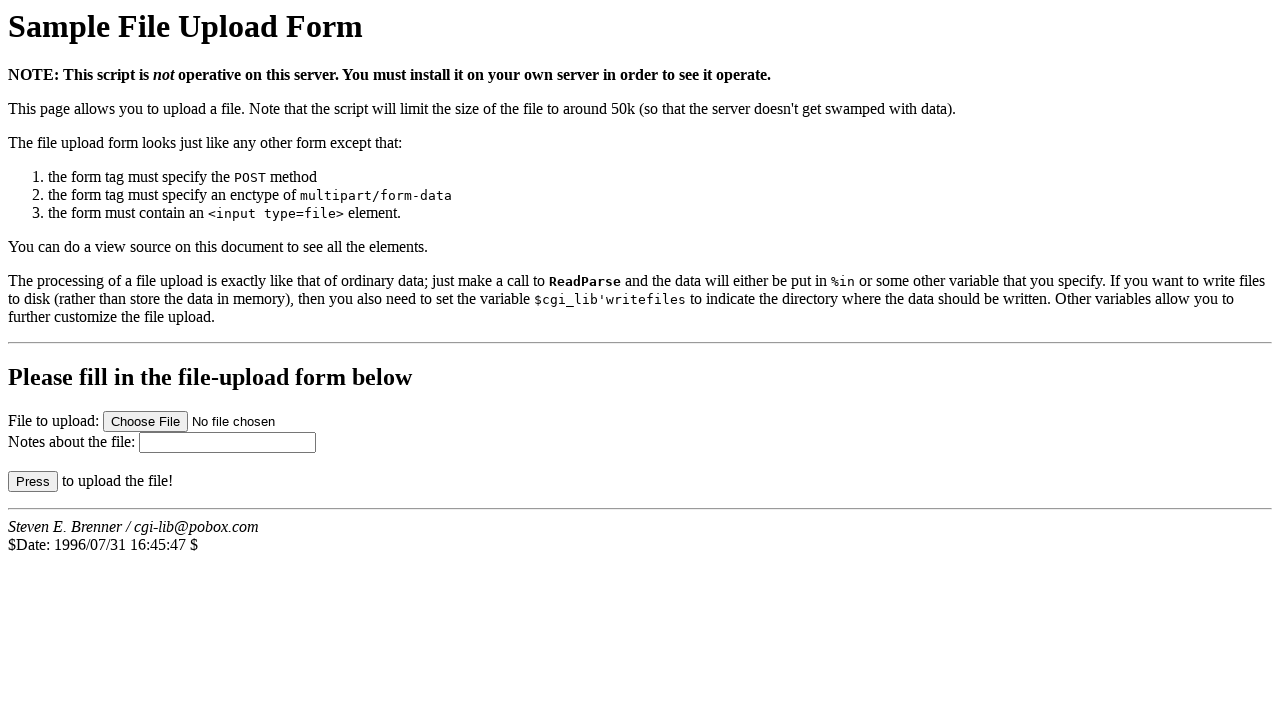

Selected test file for upload using file input
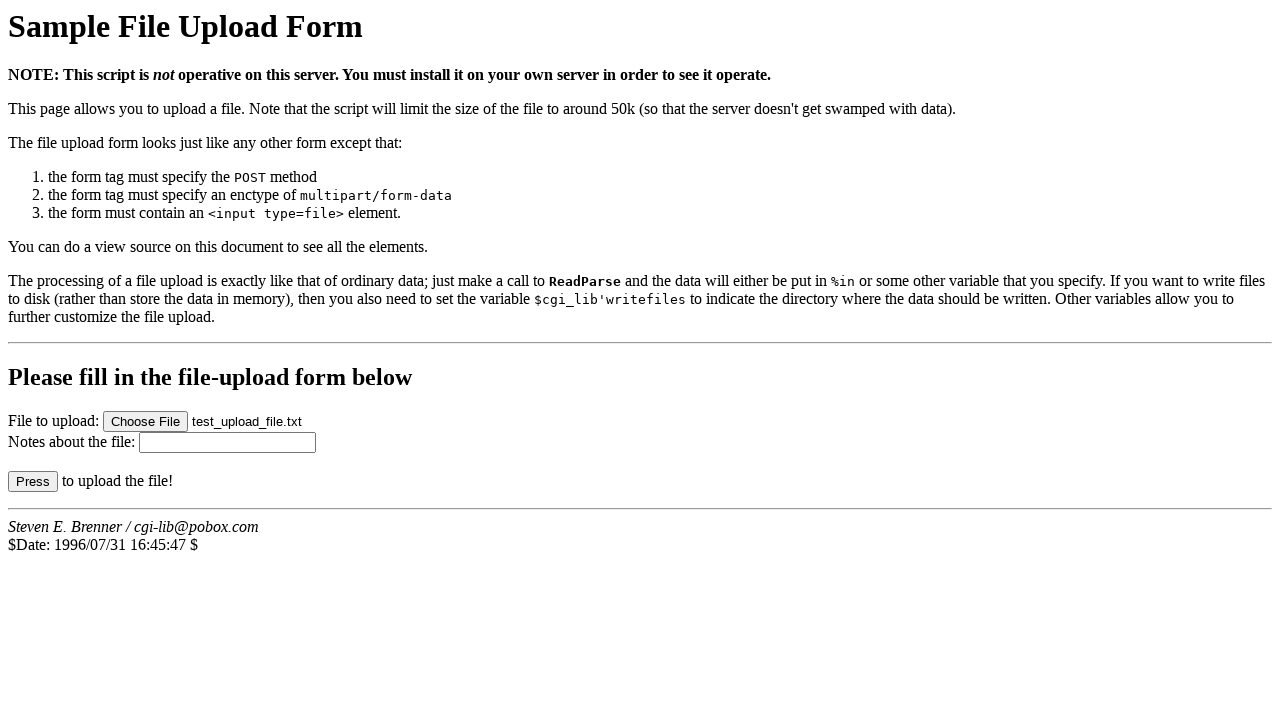

Clicked submit button to upload file at (33, 482) on input[type='submit']
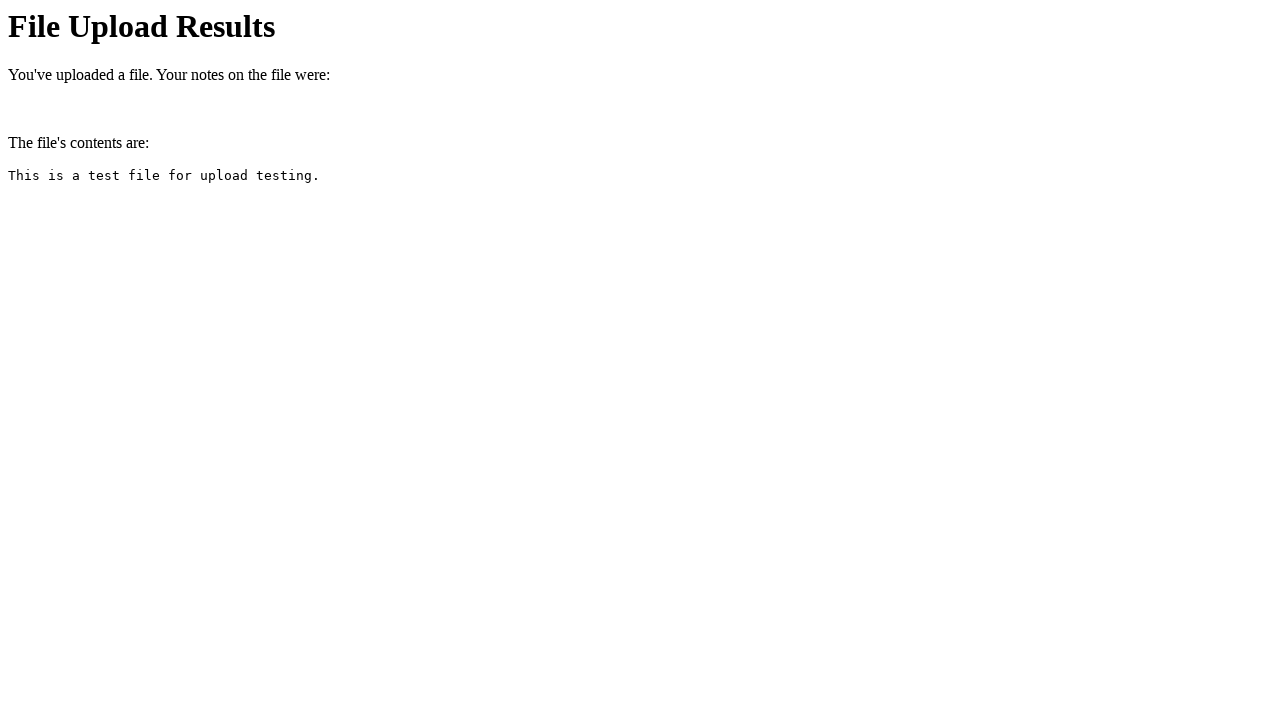

File upload completed and page loaded
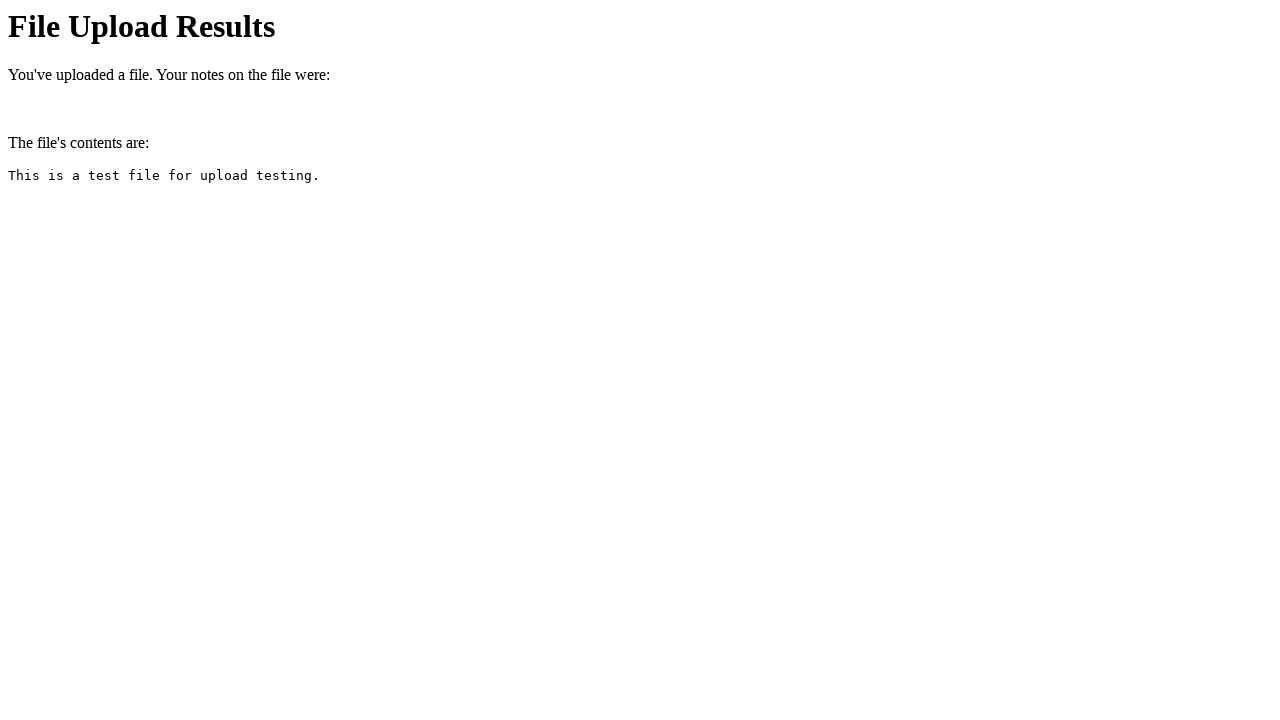

Cleaned up temporary test file
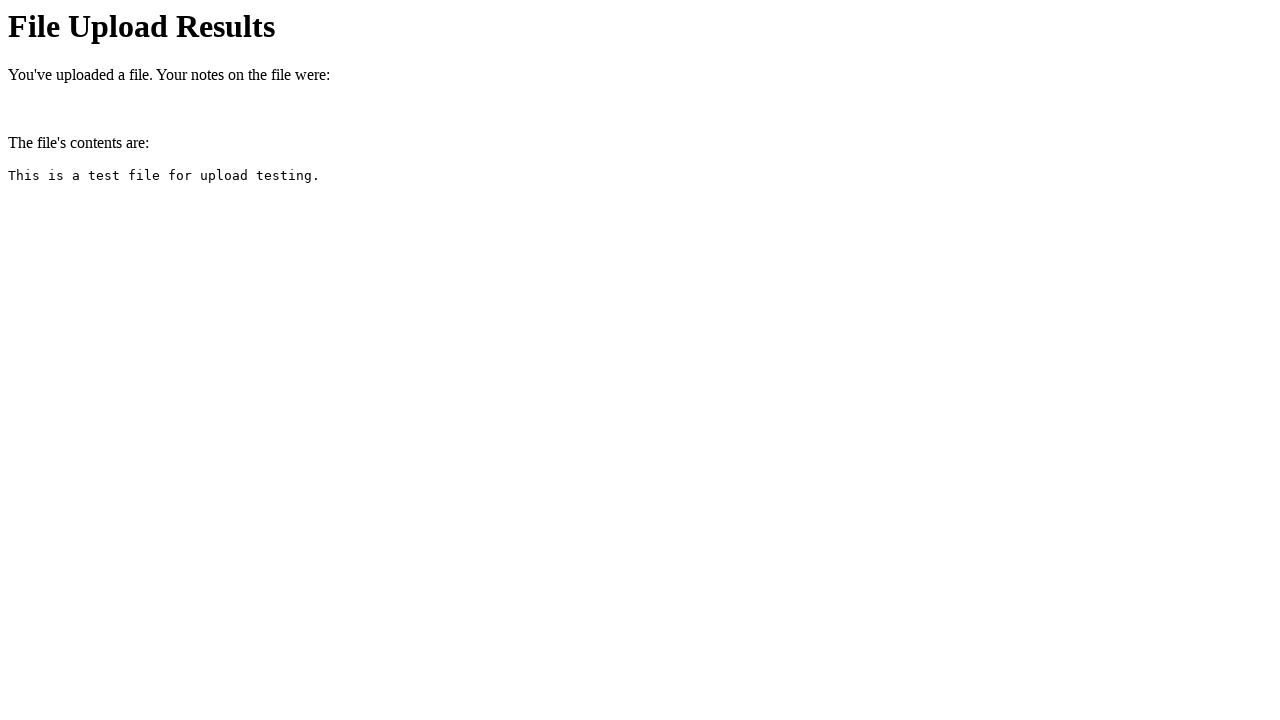

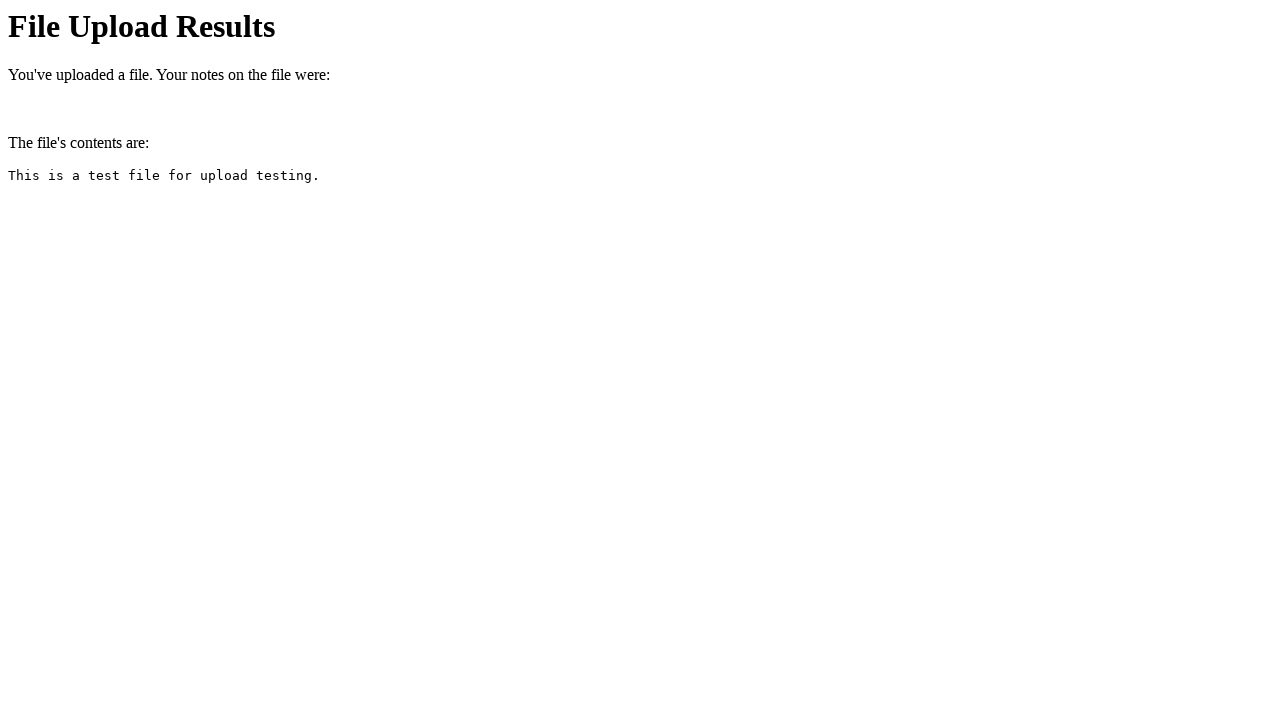